Tests a practice form by filling in name, email, password, selecting options from a dropdown, choosing a radio button, entering a date, and submitting the form.

Starting URL: https://rahulshettyacademy.com/angularpractice/

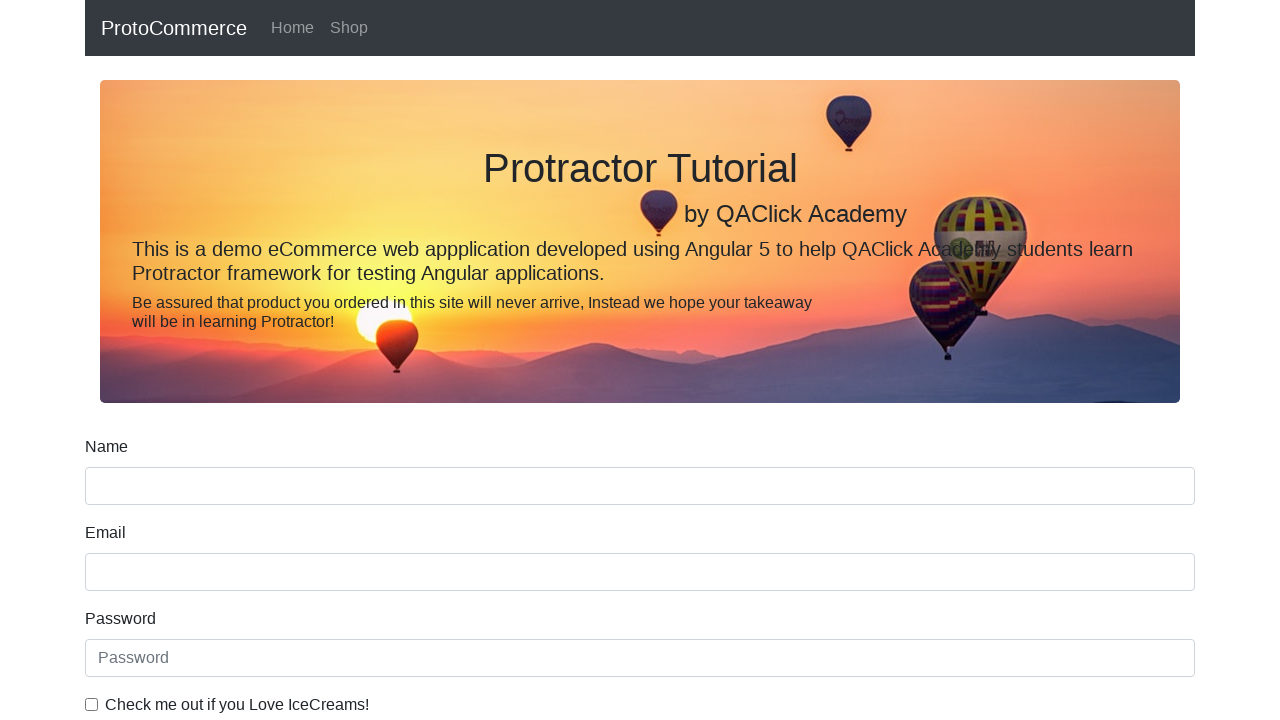

Filled name field with 'Ayesha' on input[name='name']
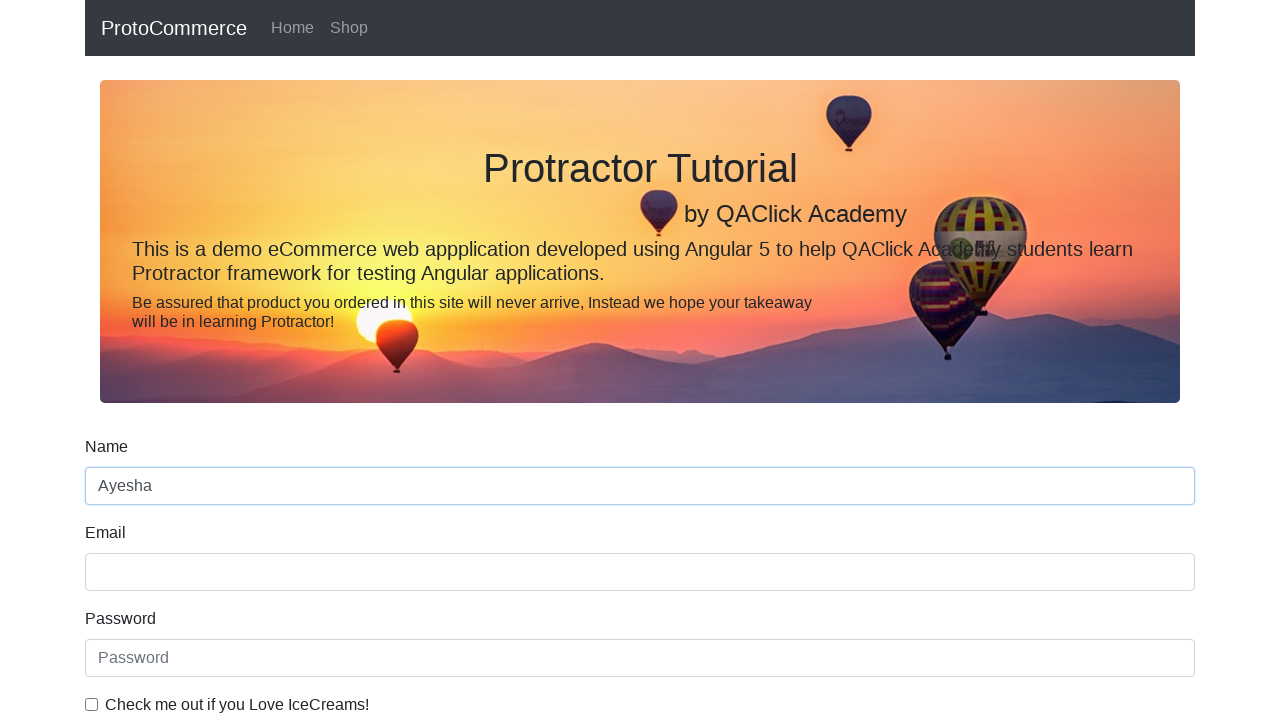

Filled email field with 'ayeshaBasha@gmail.com' on input[name='email']
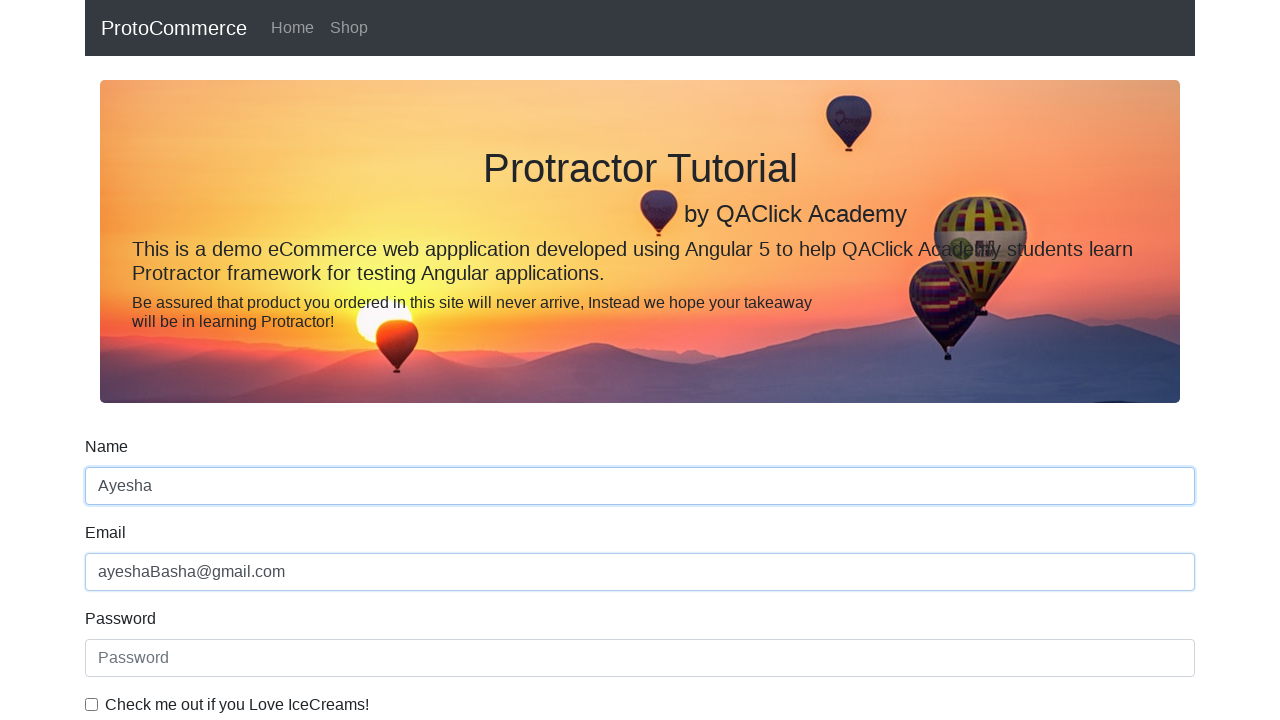

Filled password field with 'ayesha123' on input[type='password']
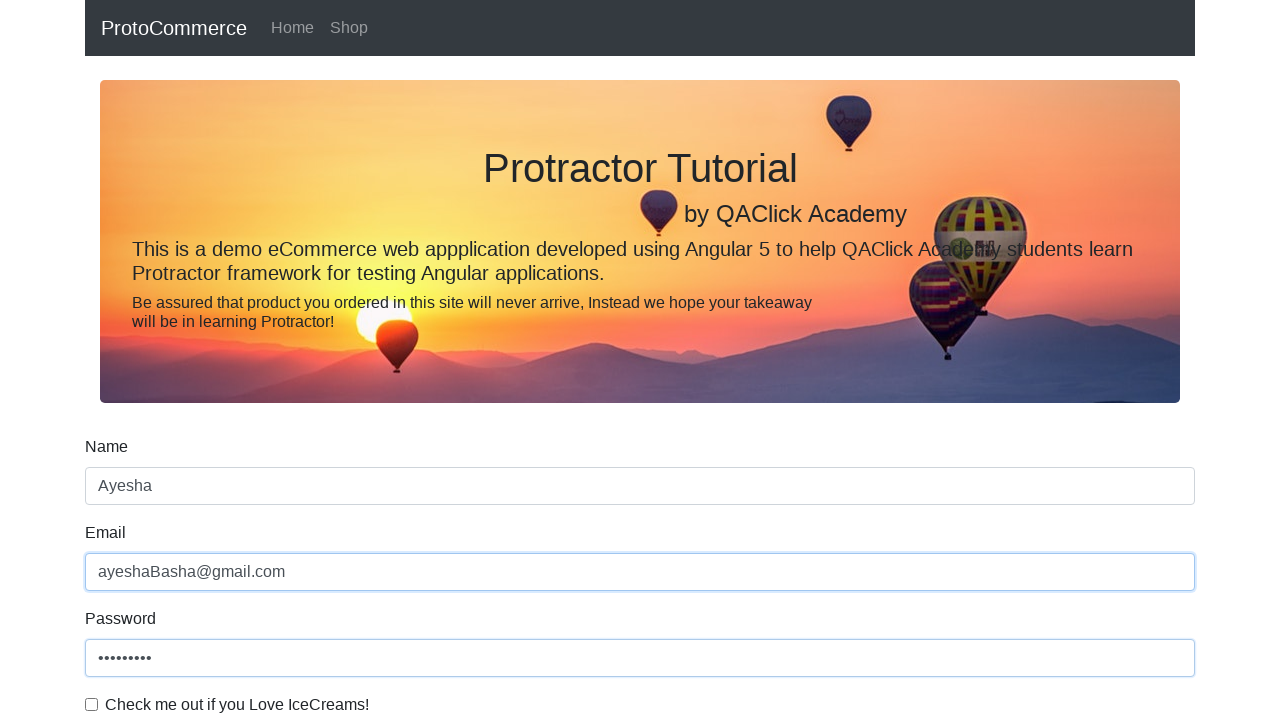

Clicked checkbox to agree to terms at (92, 704) on #exampleCheck1
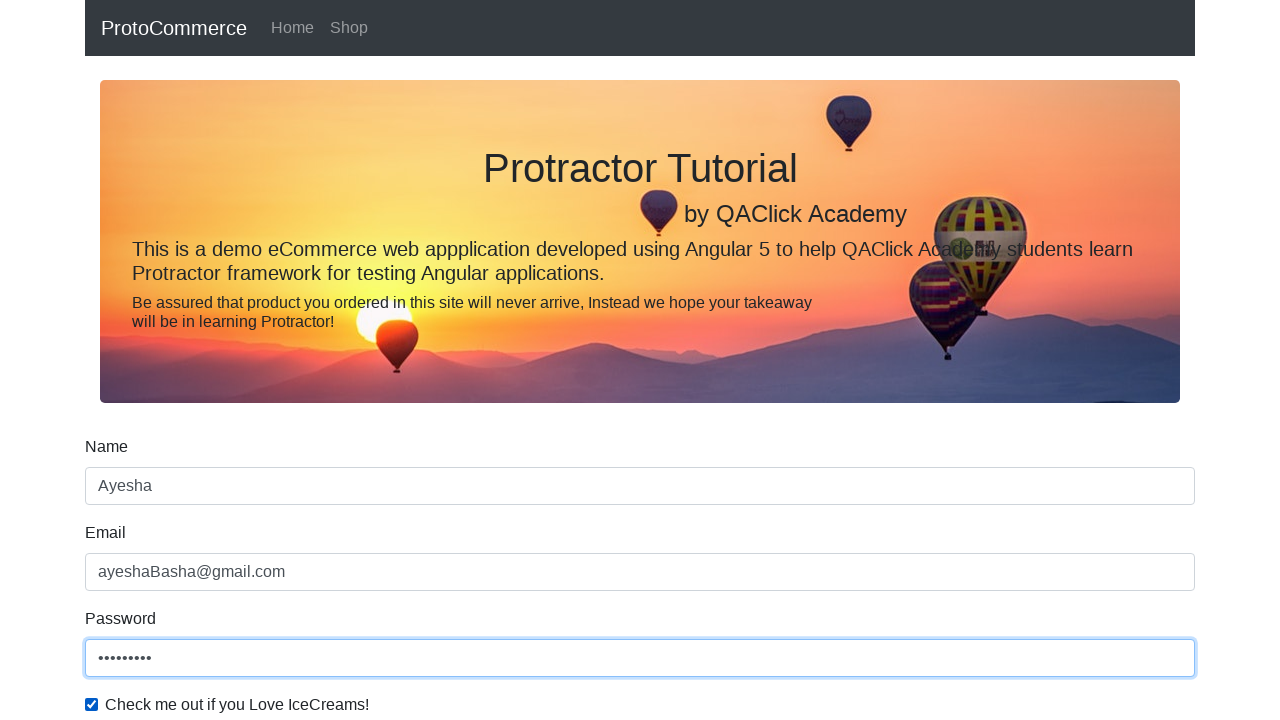

Selected 'Female' from gender dropdown on #exampleFormControlSelect1
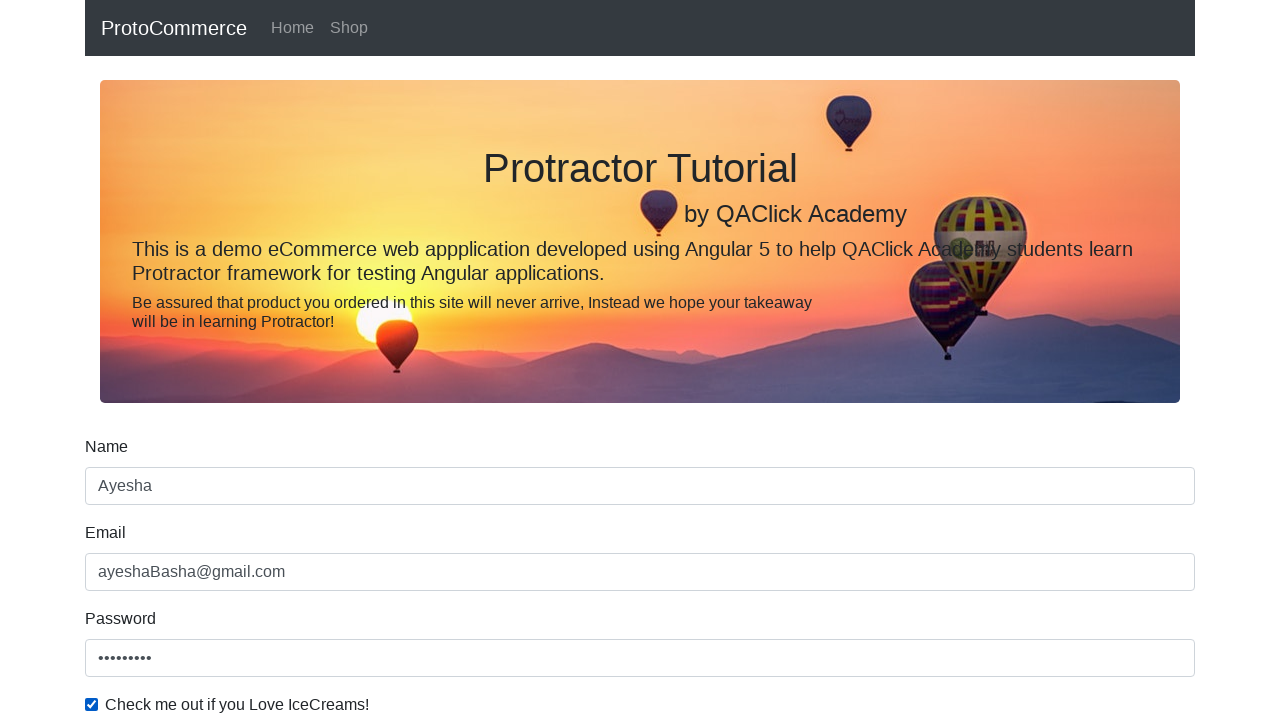

Selected radio button option at (238, 360) on #inlineRadio1
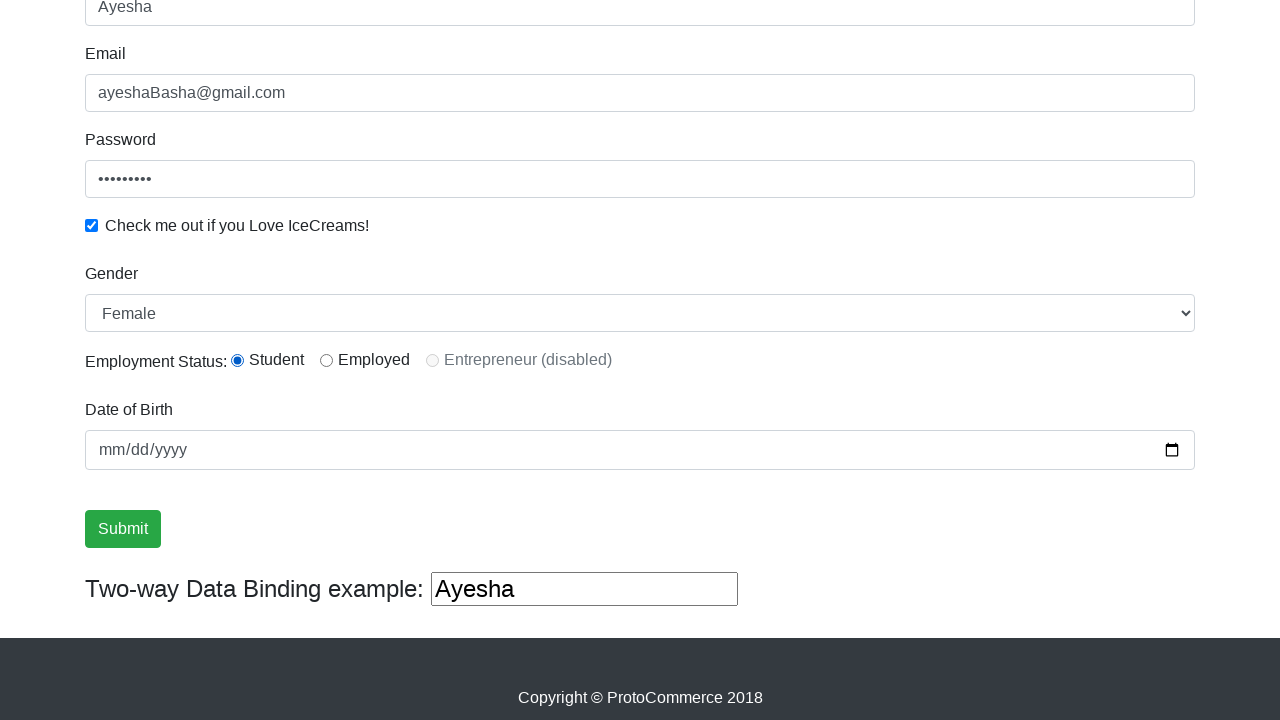

Filled date field with '1995-02-09' on input[type='date']
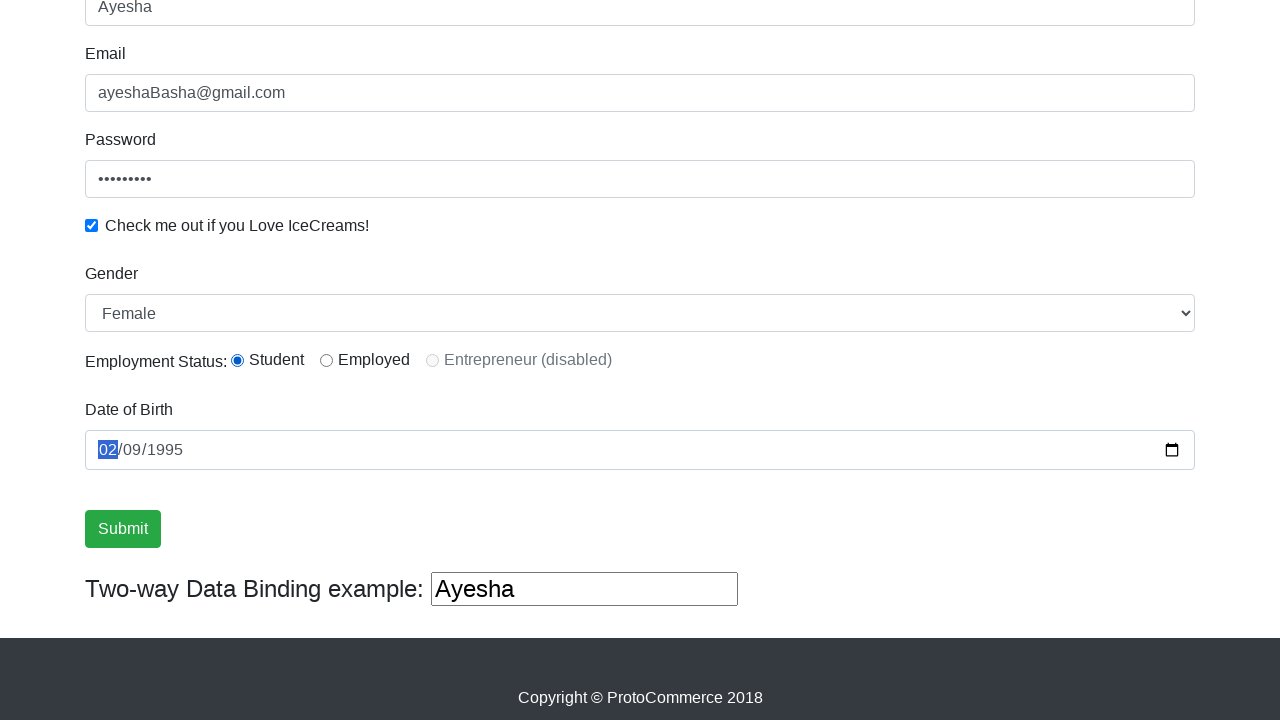

Clicked submit button to submit form at (123, 529) on input.btn.btn-success
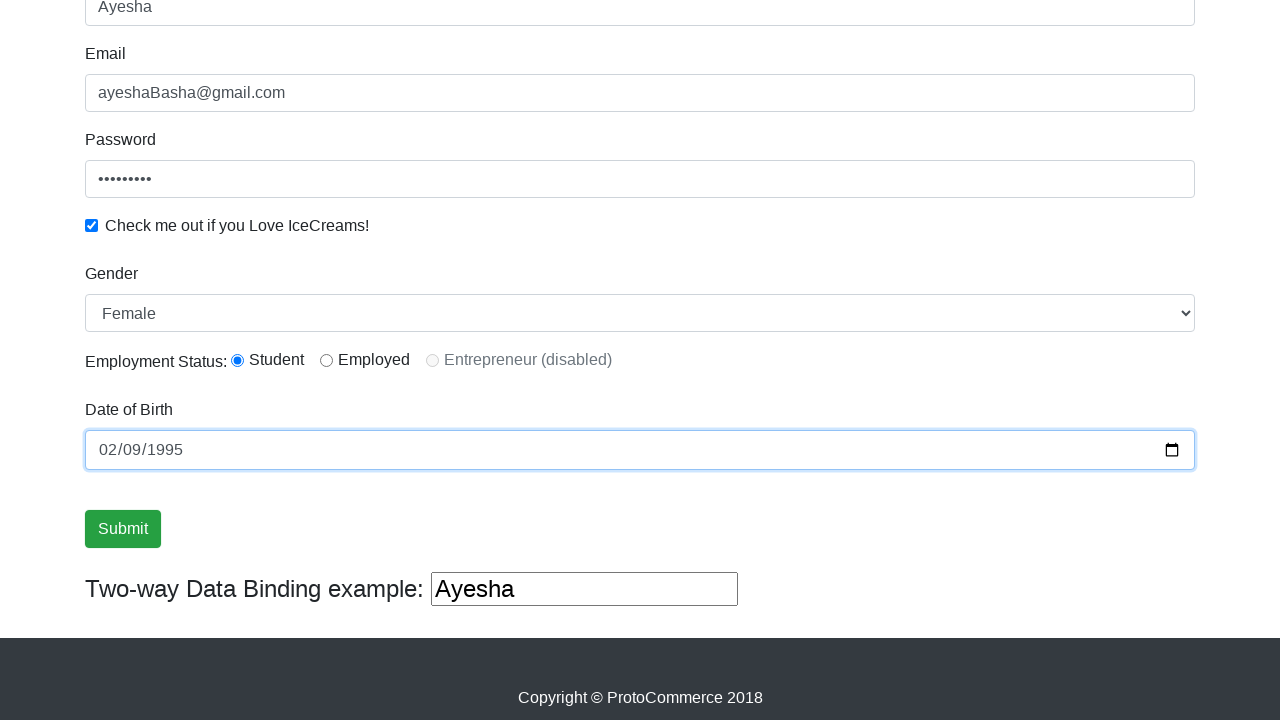

Form submitted successfully - success alert appeared
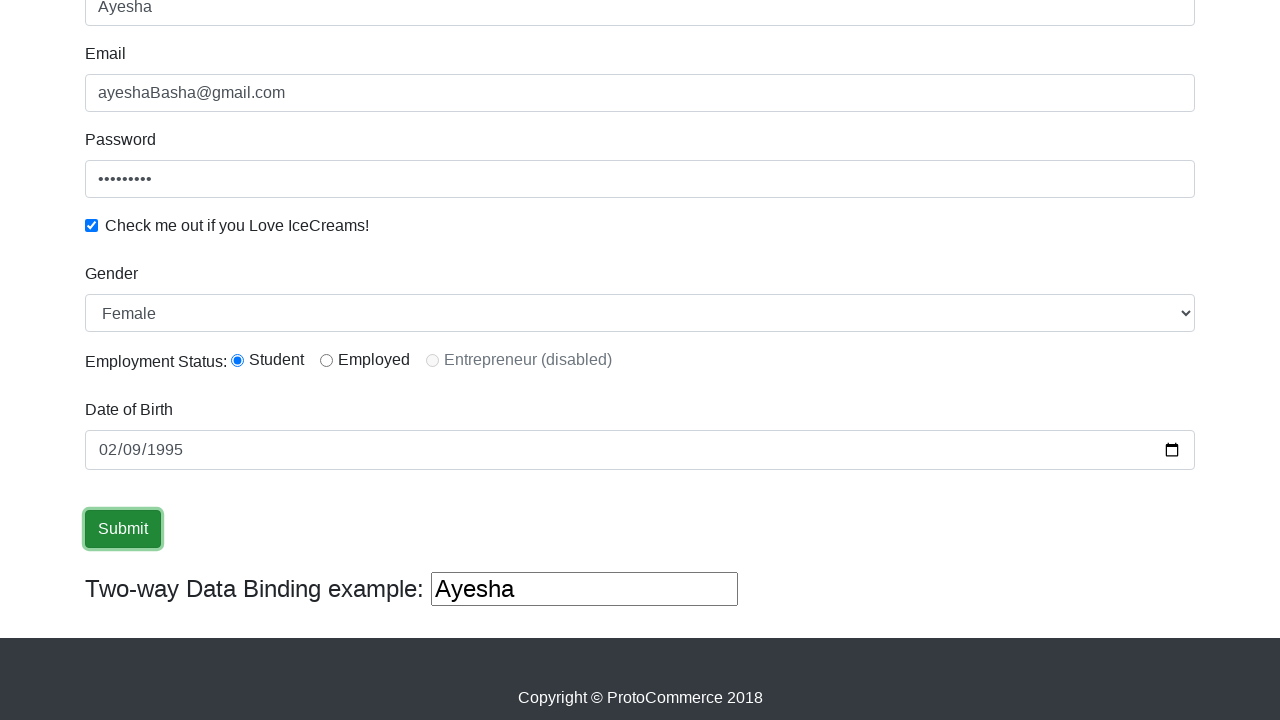

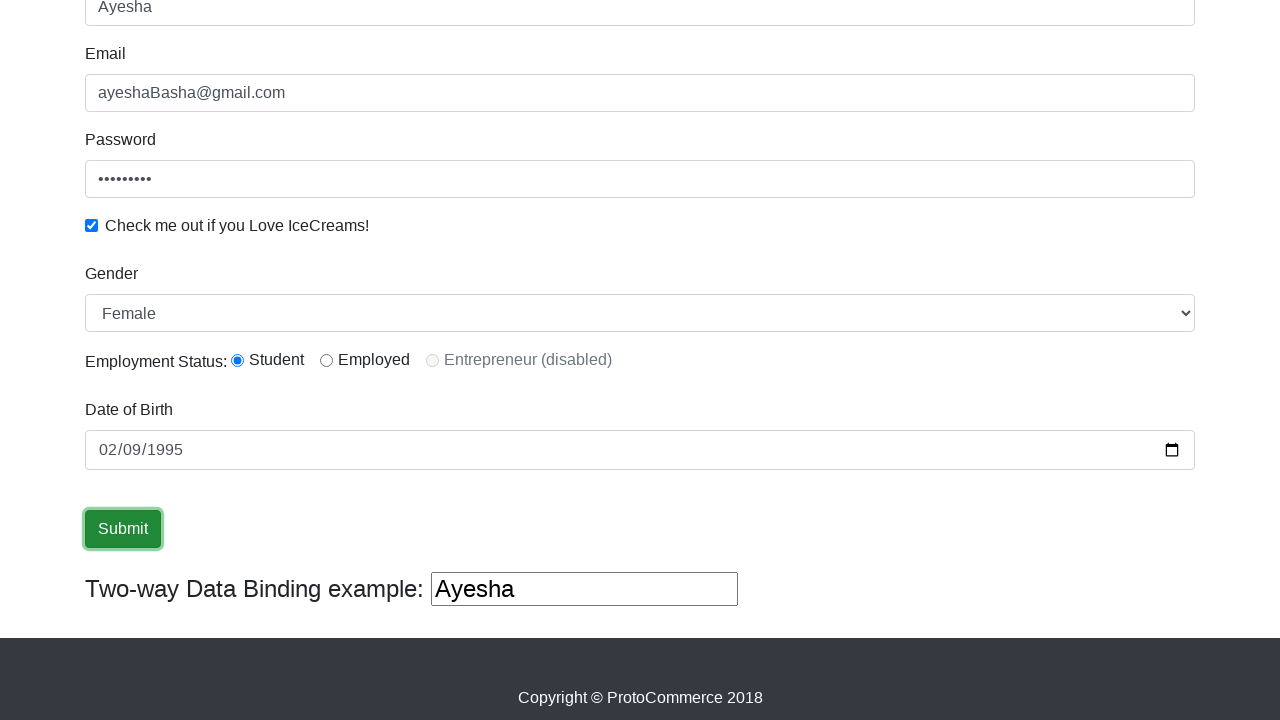